Tests link navigation by clicking a link with calculated text, then fills out a form with personal information (first name, last name, city, country) and submits it.

Starting URL: http://suninjuly.github.io/find_link_text

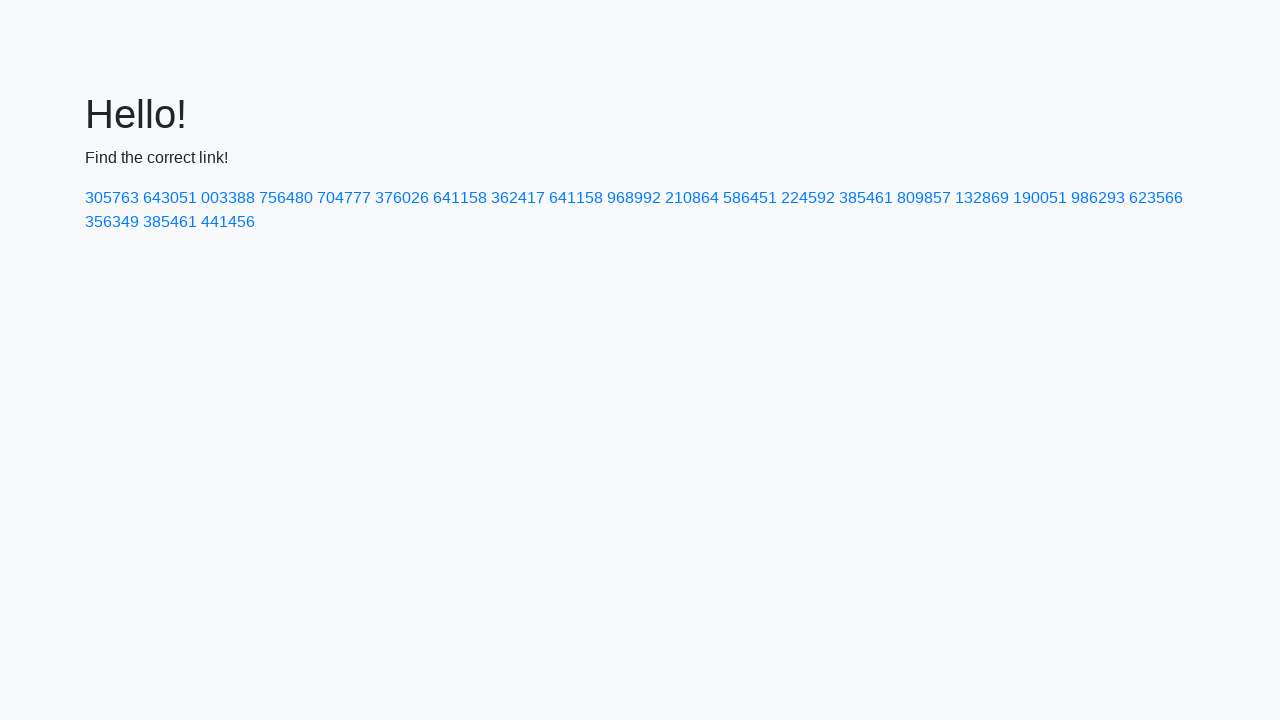

Clicked link with calculated text '224592' at (808, 198) on a:has-text('224592')
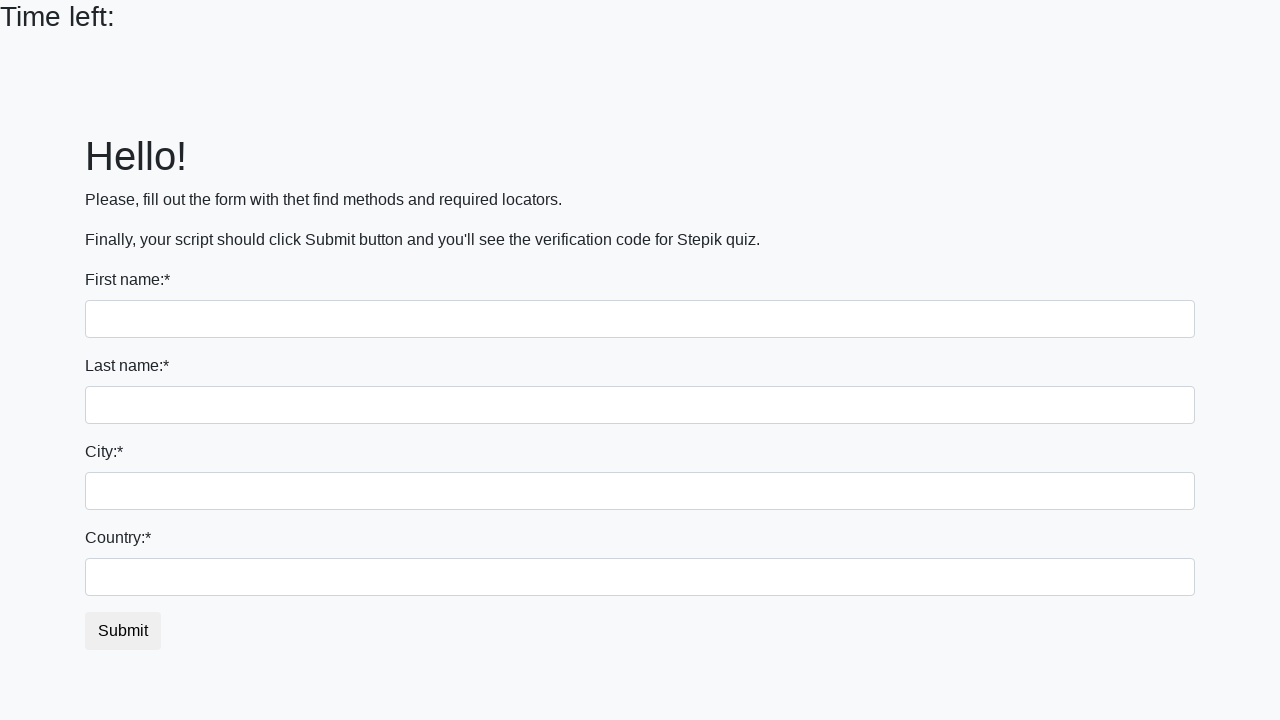

Filled first name field with 'Ivan' on input
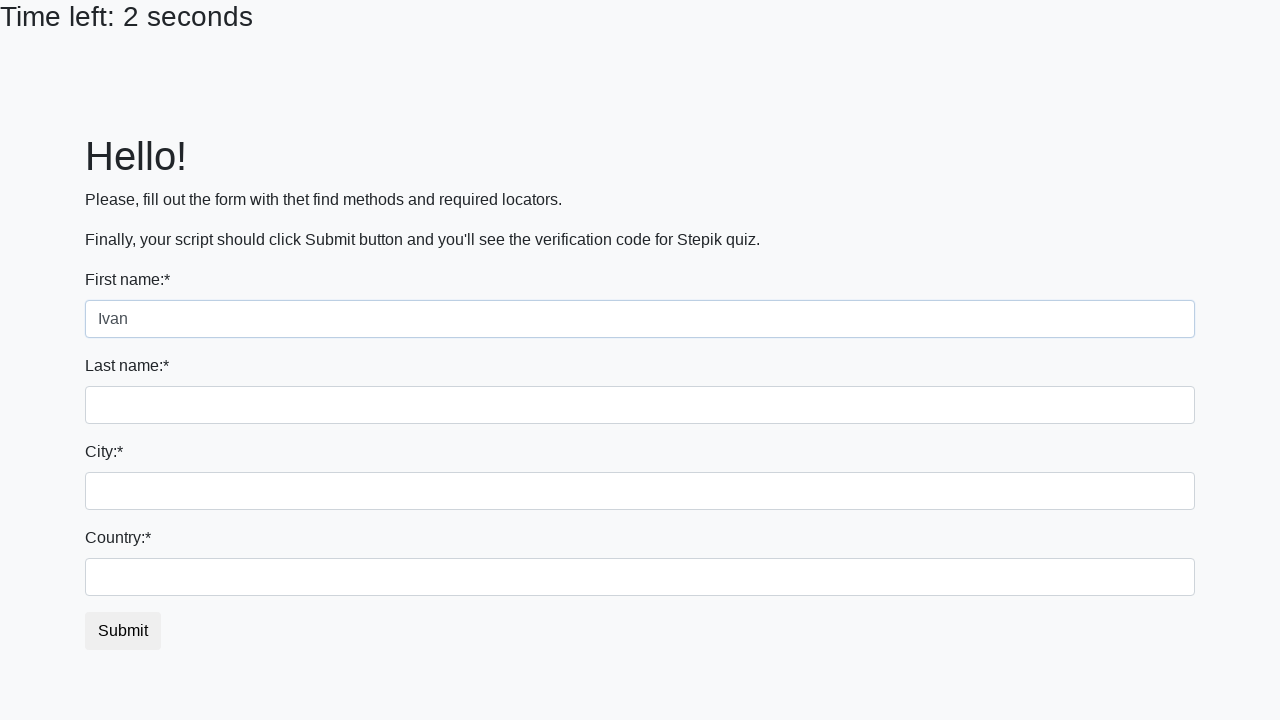

Filled last name field with 'Petrov' on input[name='last_name']
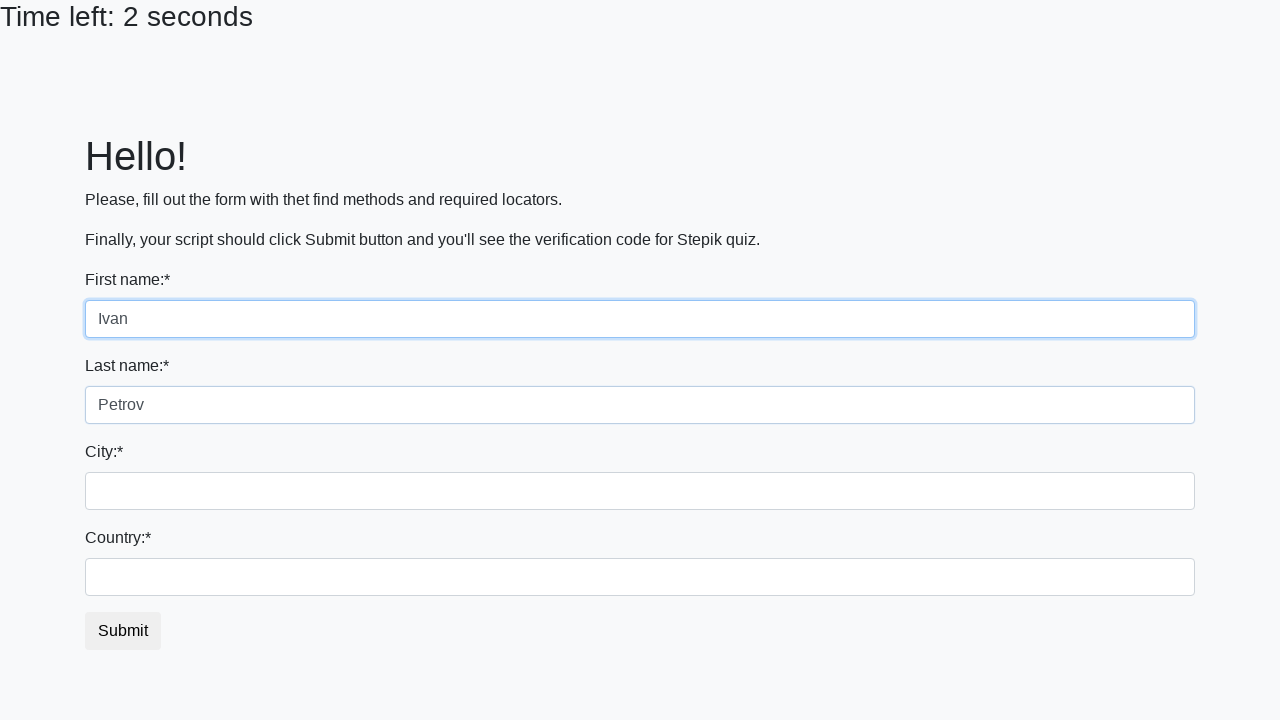

Filled city field with 'Smolensk' on .city
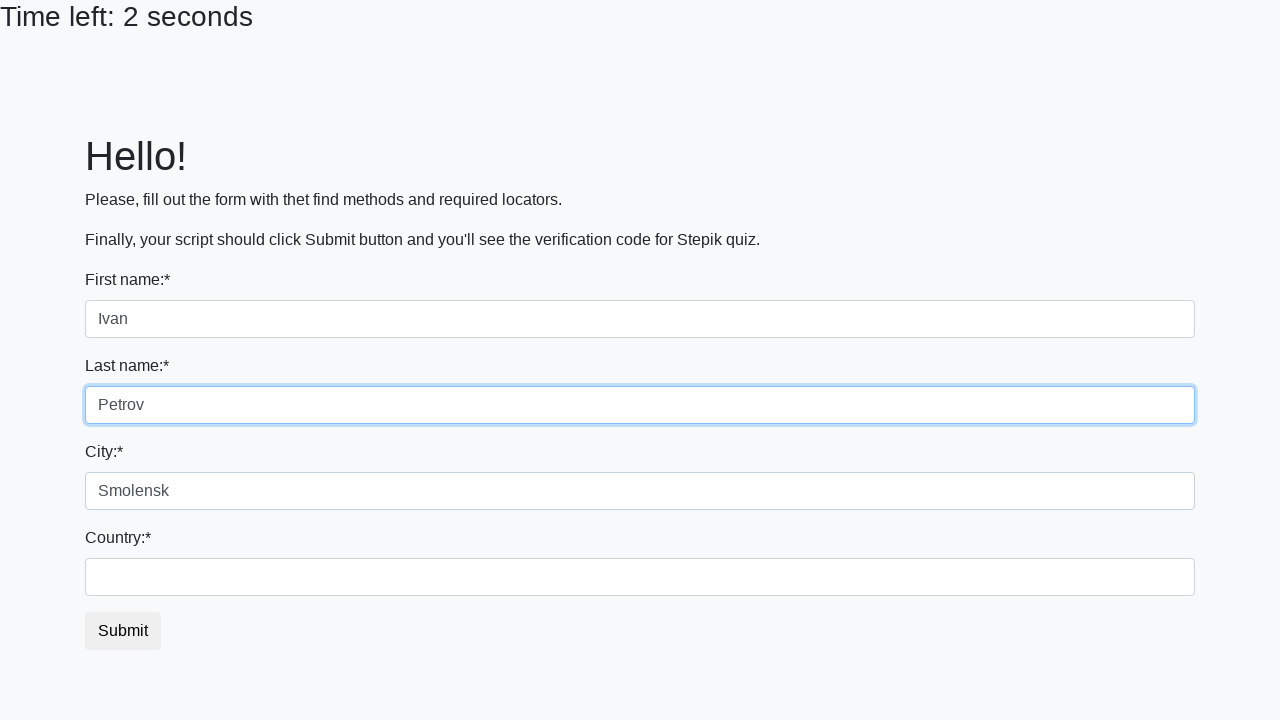

Filled country field with 'Russia' on #country
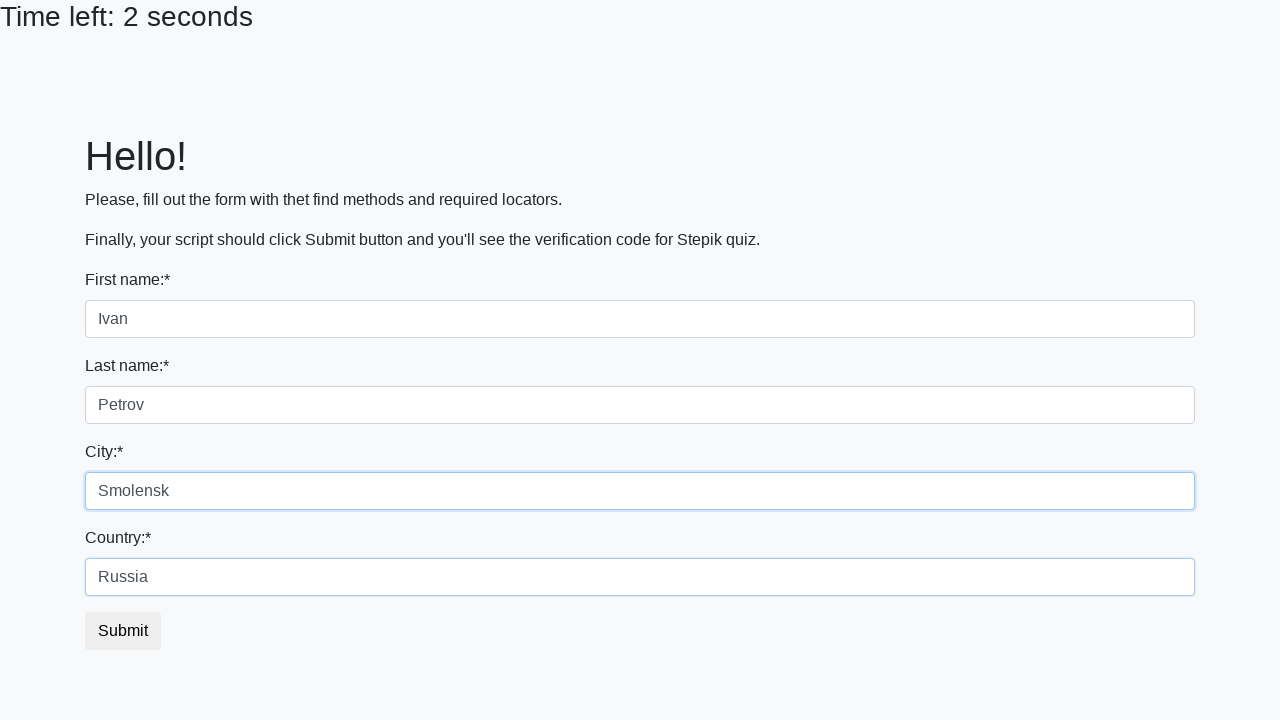

Clicked submit button to submit the form at (123, 631) on button.btn
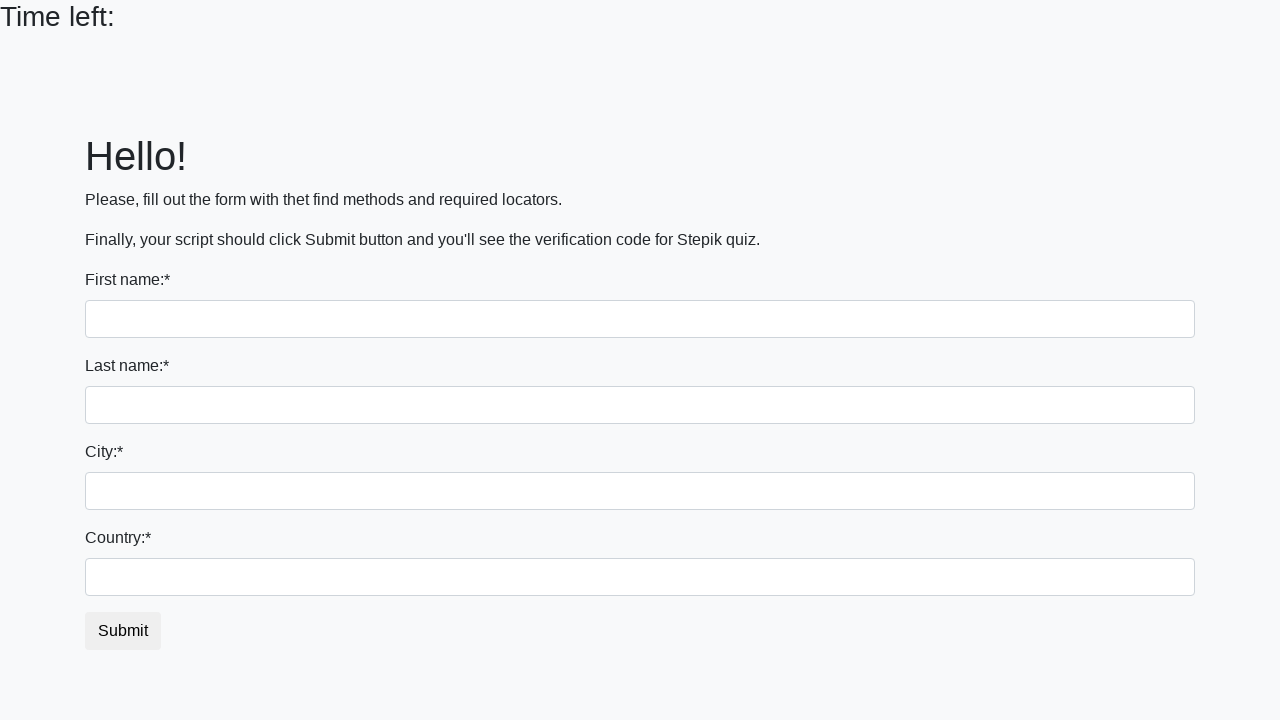

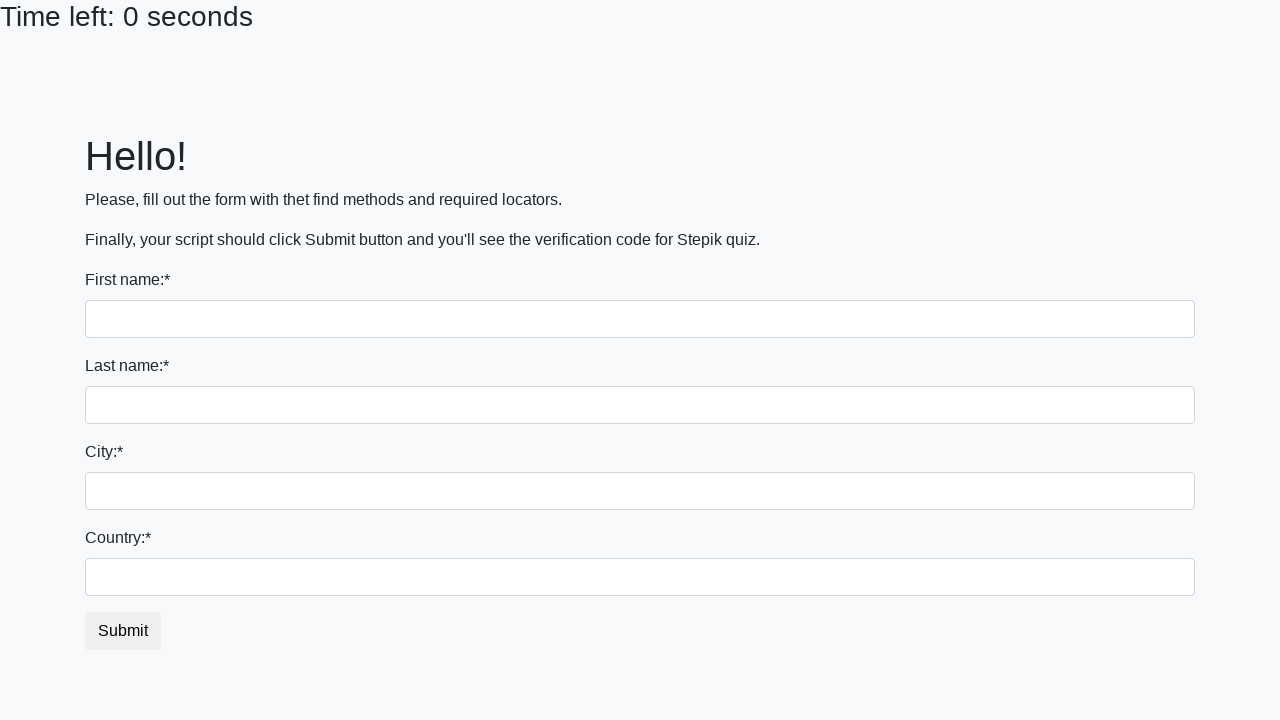